Navigates to the DemoBlaze store homepage and verifies that the page title is "STORE" to confirm landing on the correct website.

Starting URL: https://www.demoblaze.com/

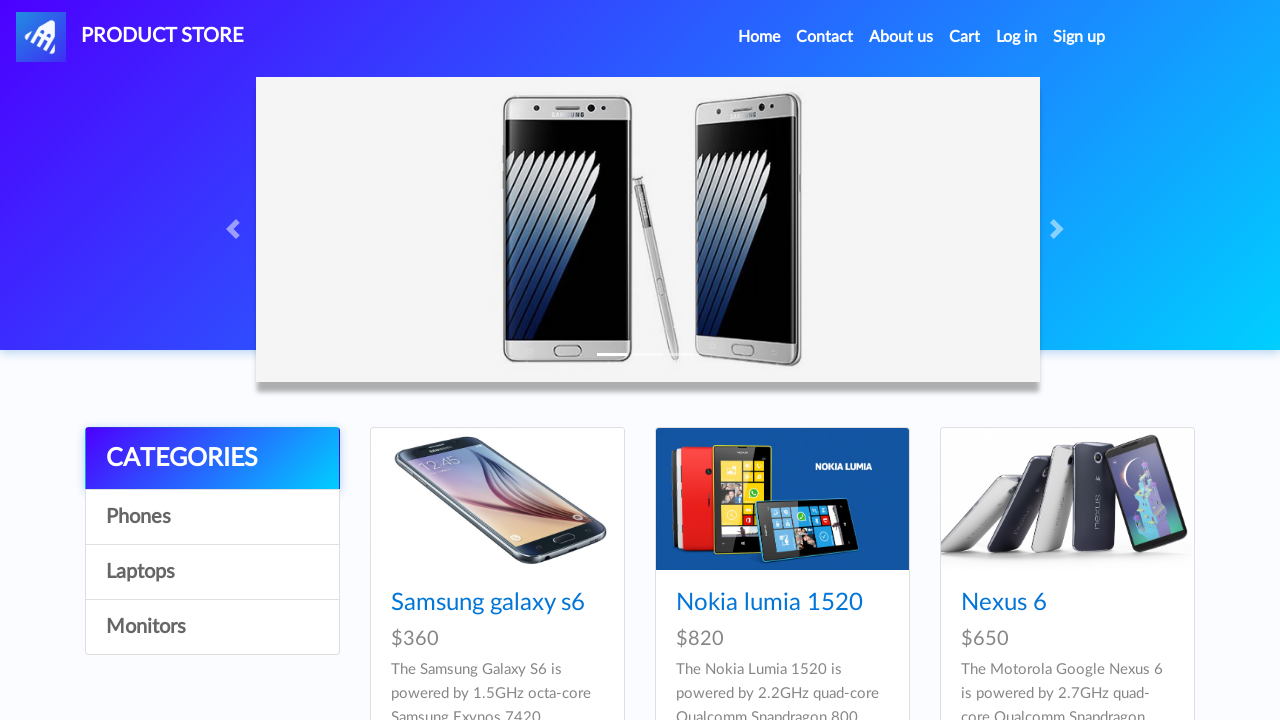

Waited for page to load (domcontentloaded state)
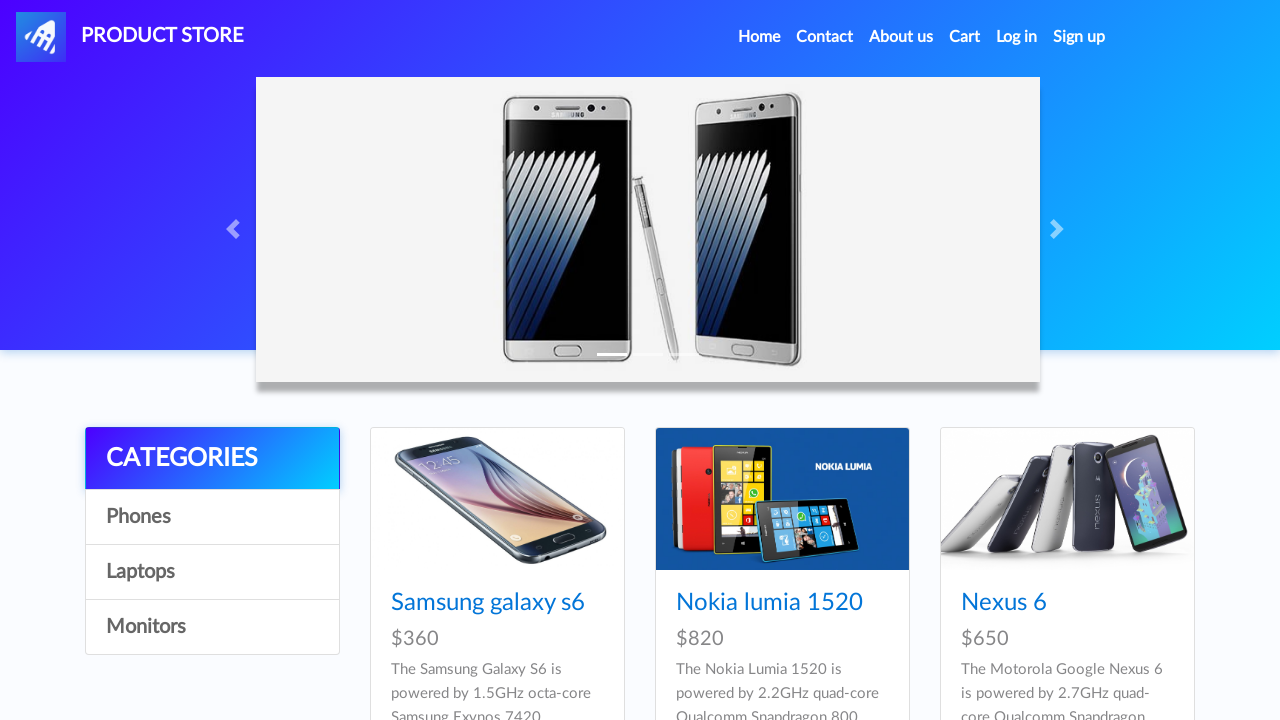

Retrieved page title
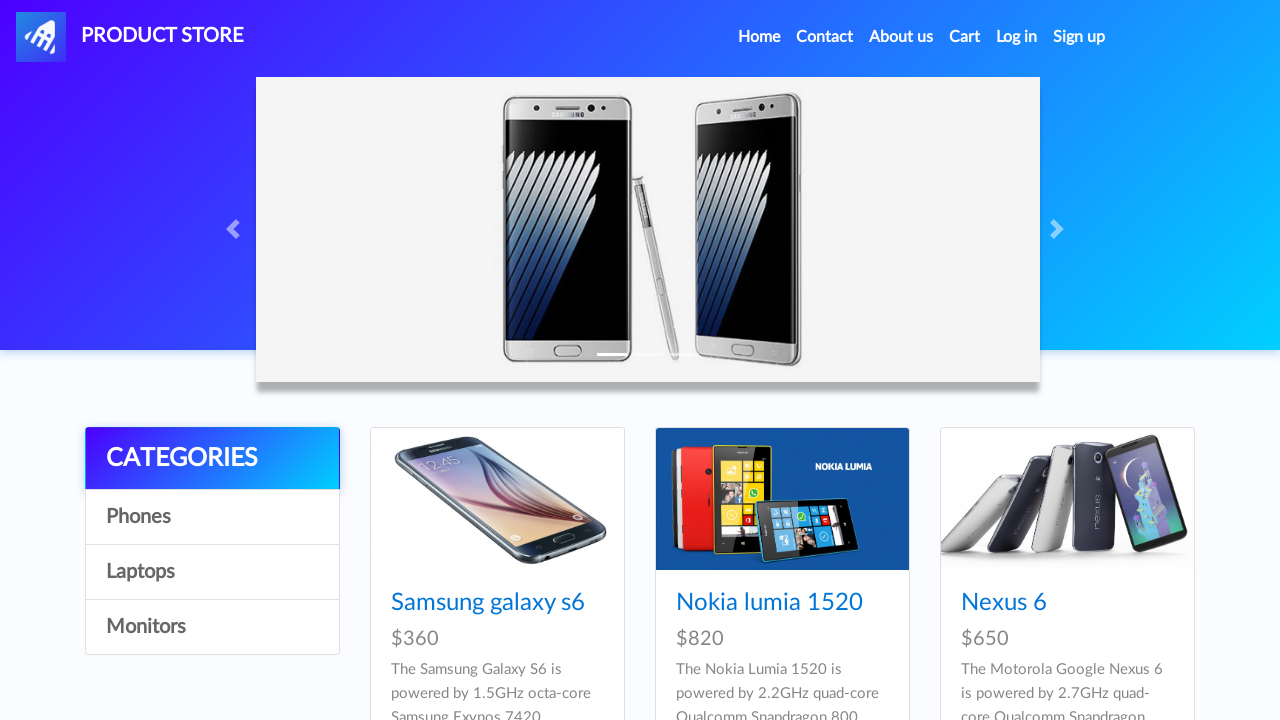

Verified page title is 'STORE' - correct website confirmed
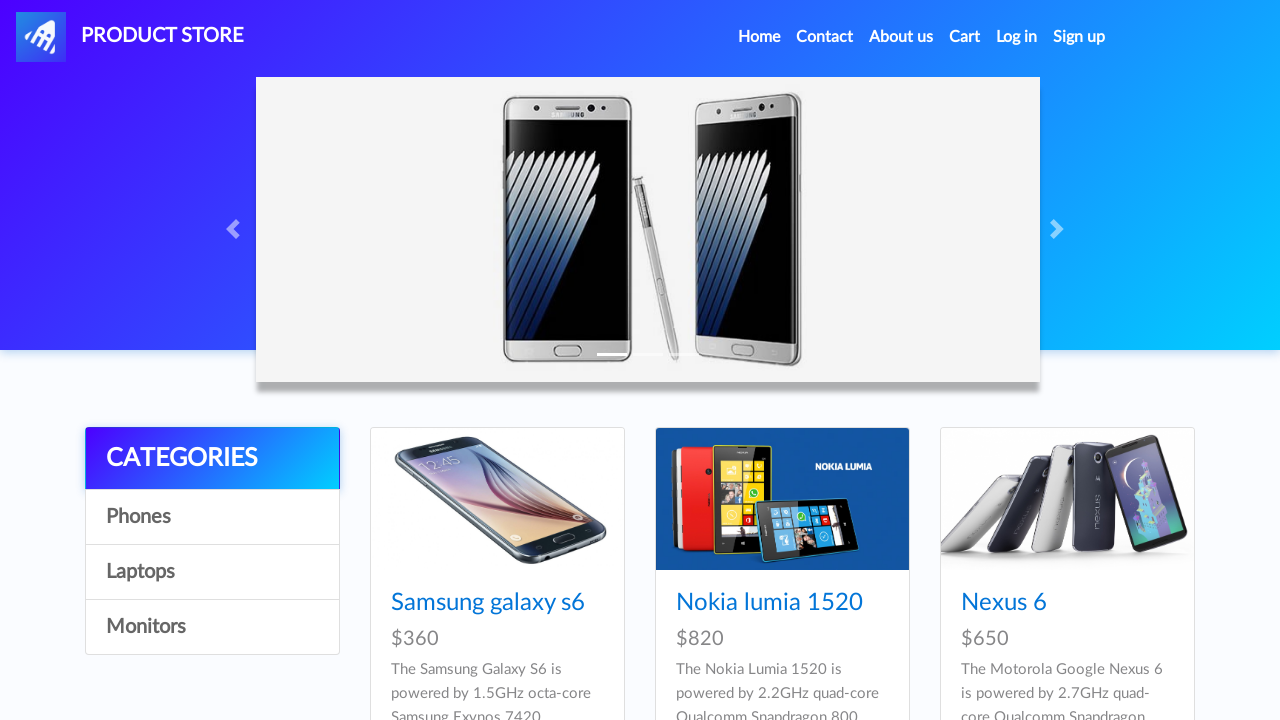

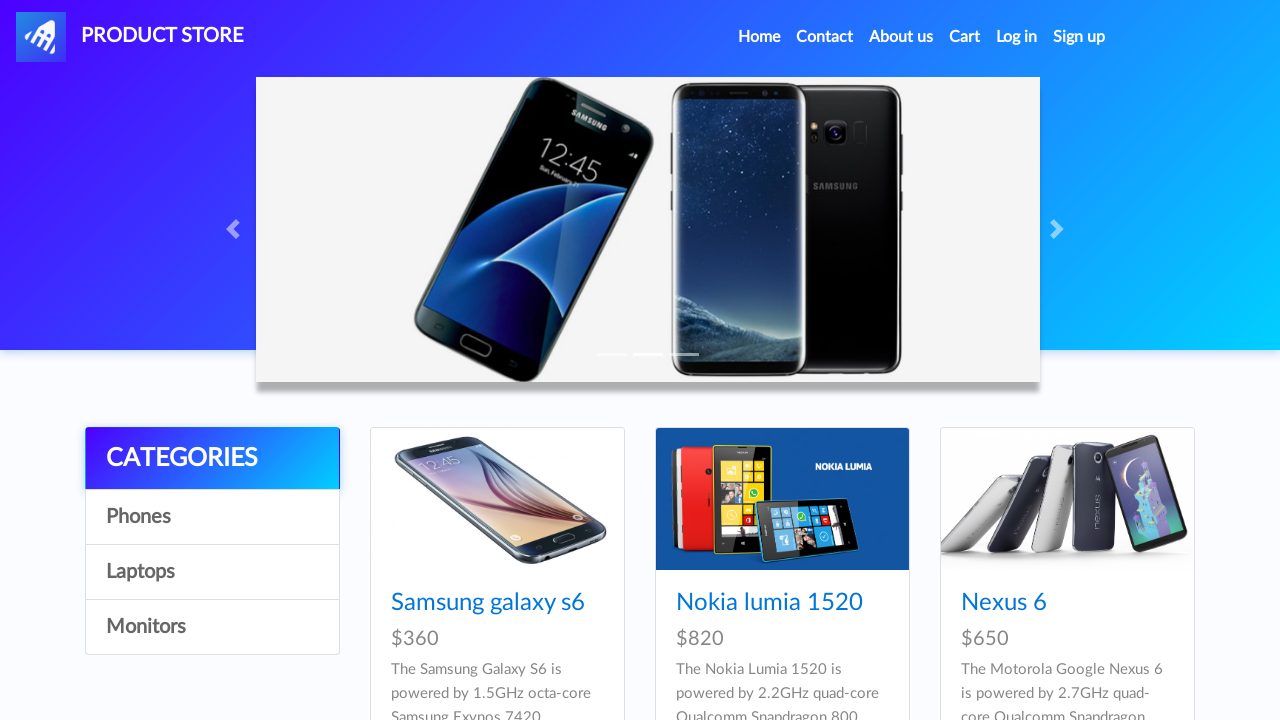